Navigates to the EPAM PKUP main page and waits for the page to load

Starting URL: https://pkup.epam.com/main

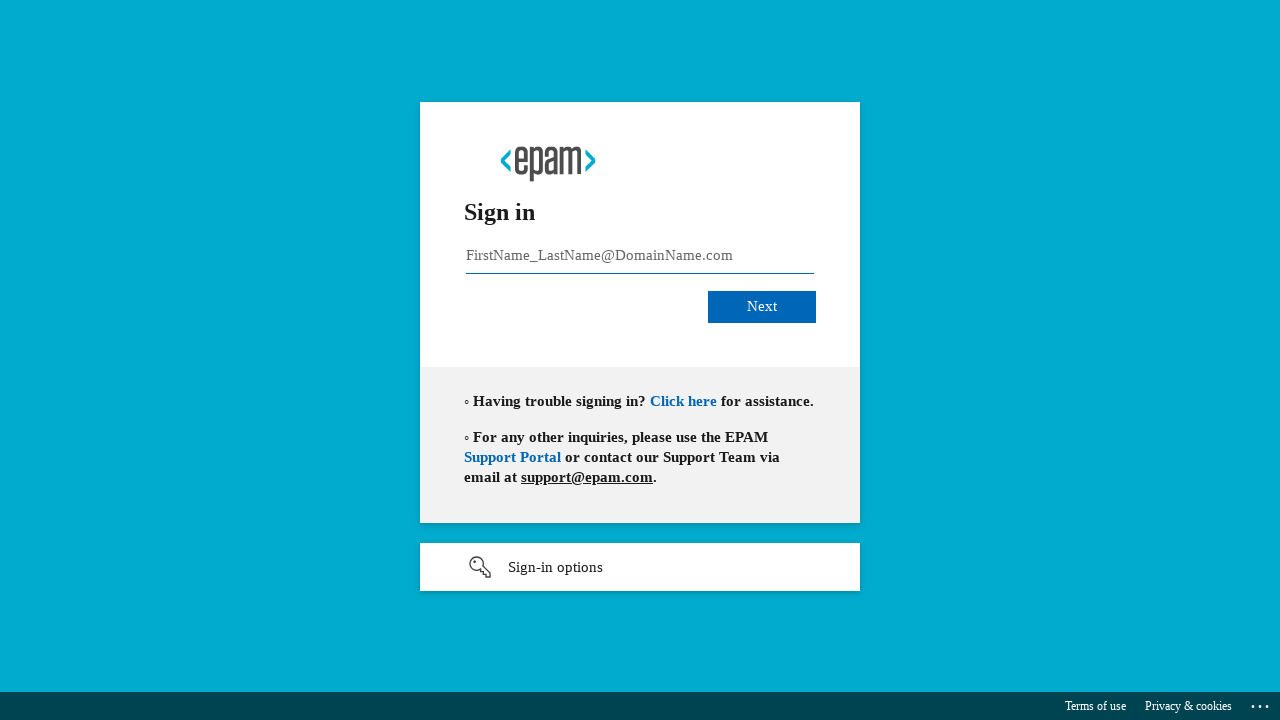

Navigated to EPAM PKUP main page at https://pkup.epam.com/main
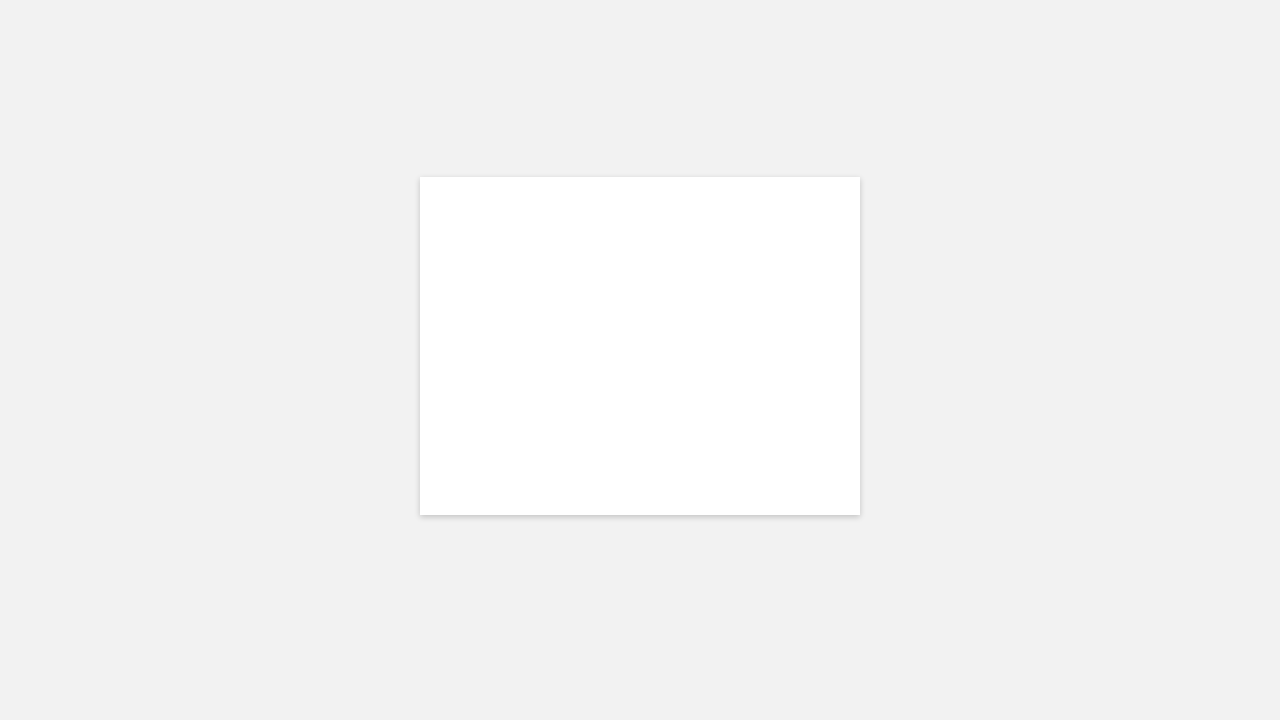

Waited for page to fully load (networkidle state reached)
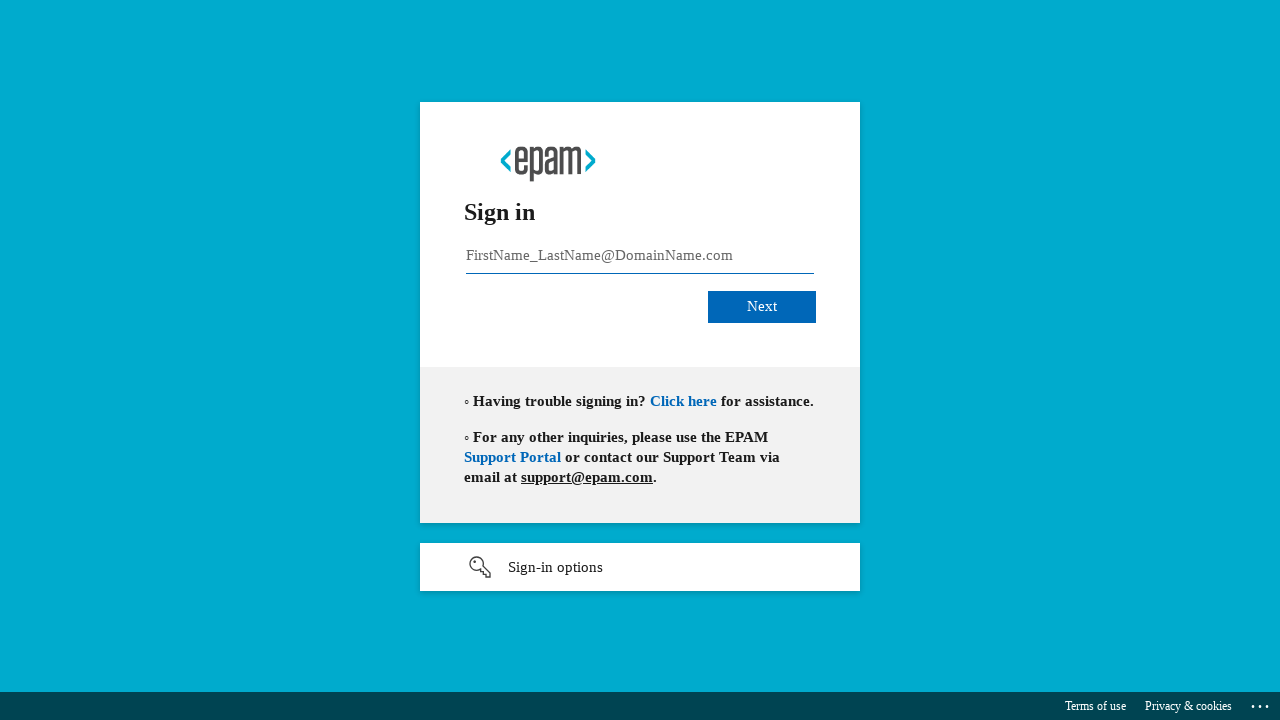

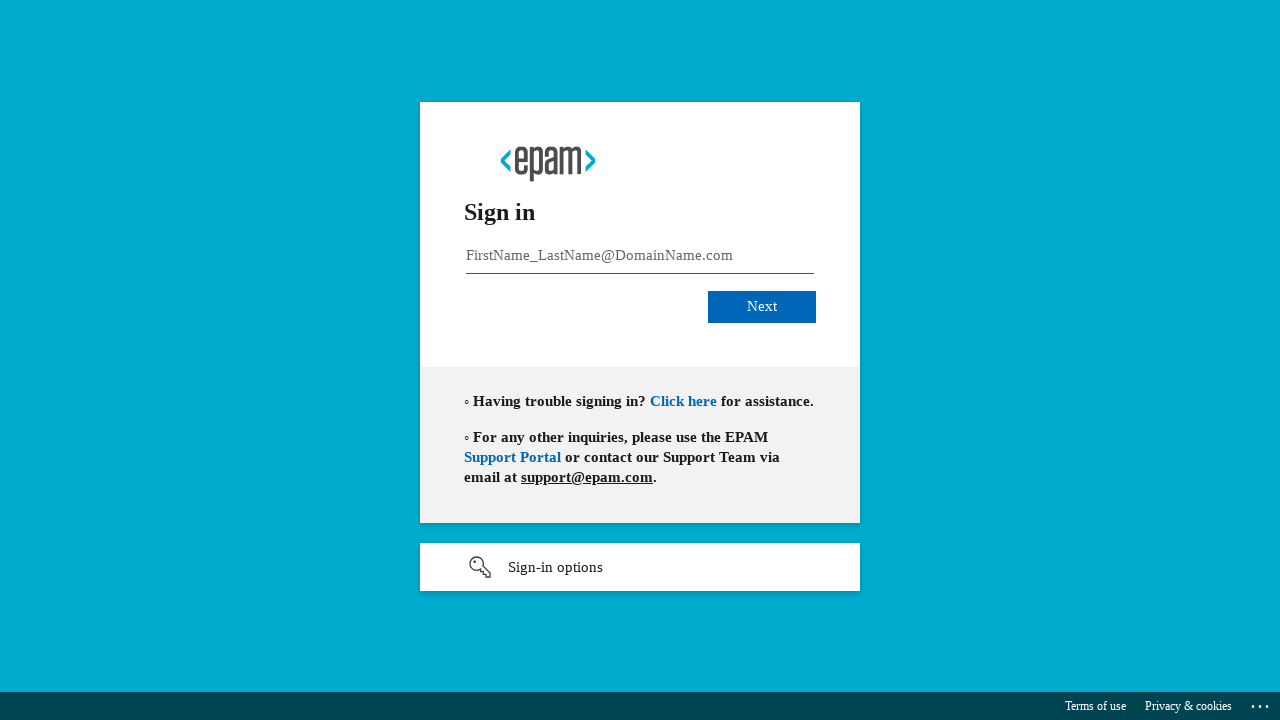